Tests add and remove element functionality by clicking to add elements twice, then removing one element, and verifying only one remains

Starting URL: http://the-internet.herokuapp.com/add_remove_elements/

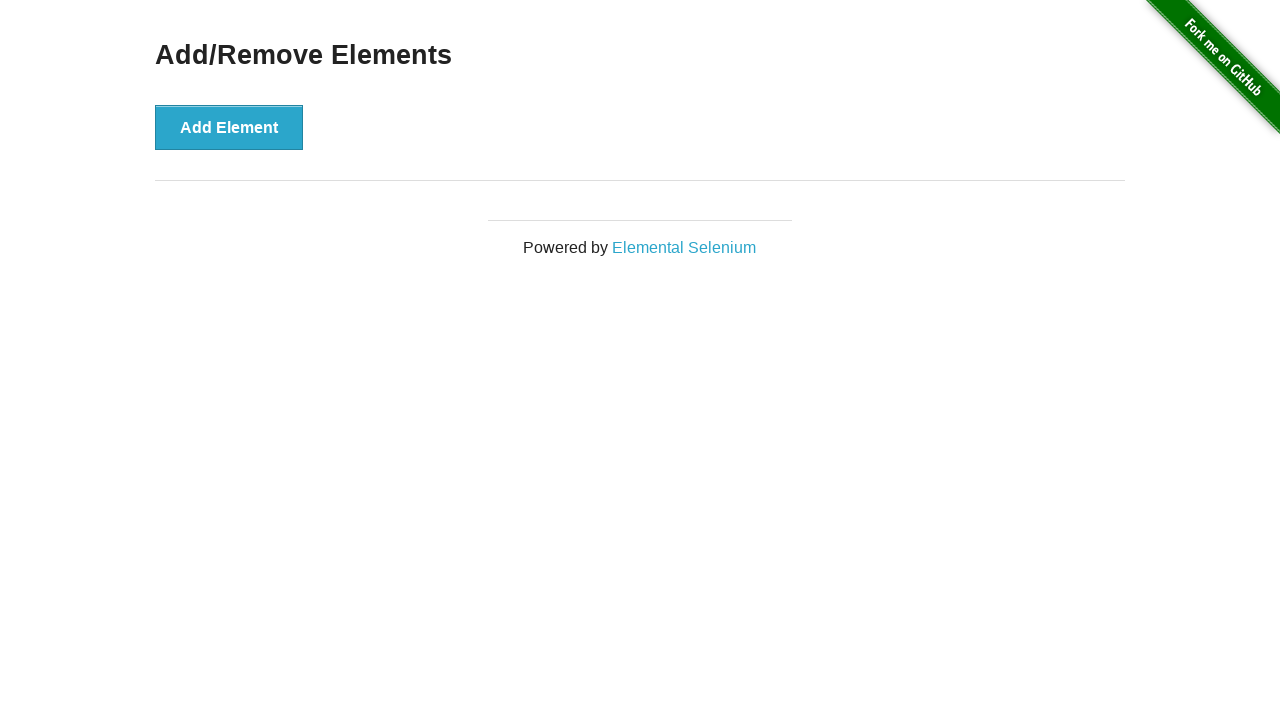

Clicked 'Add Element' button (first time) at (229, 127) on xpath=//*[@id='content']/div/button
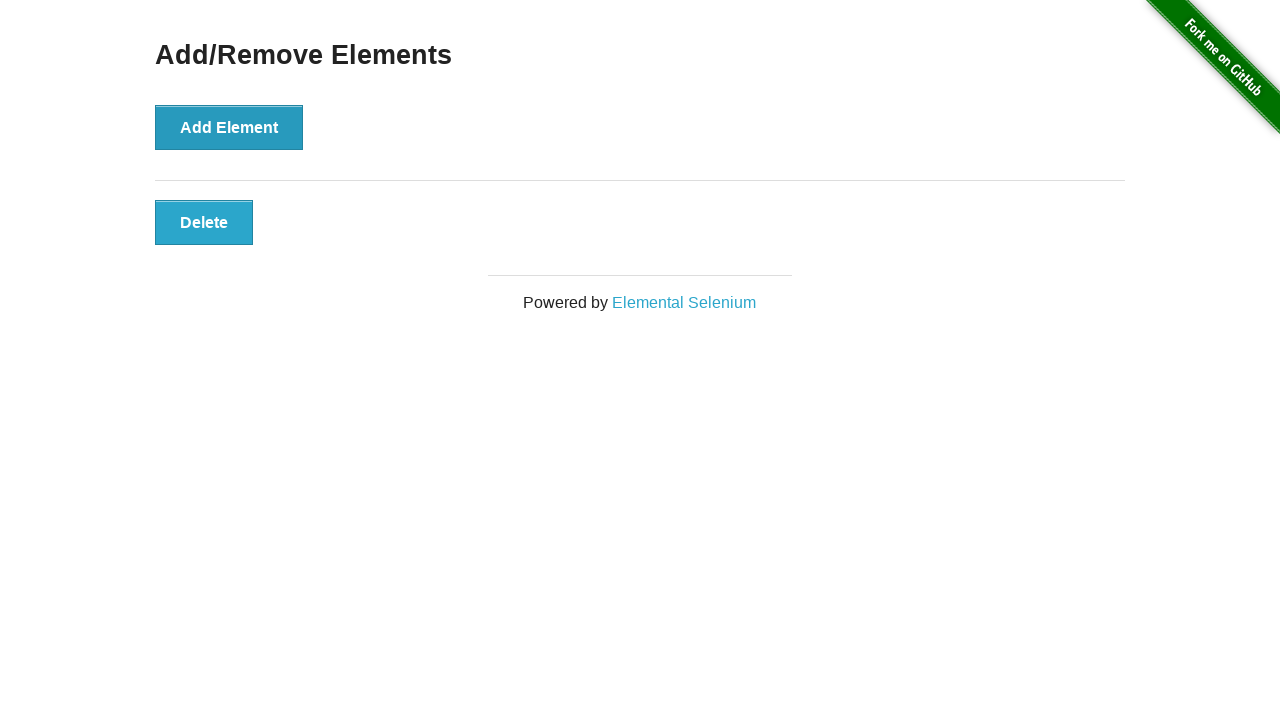

Clicked 'Add Element' button (second time) at (229, 127) on xpath=//*[@id='content']/div/button
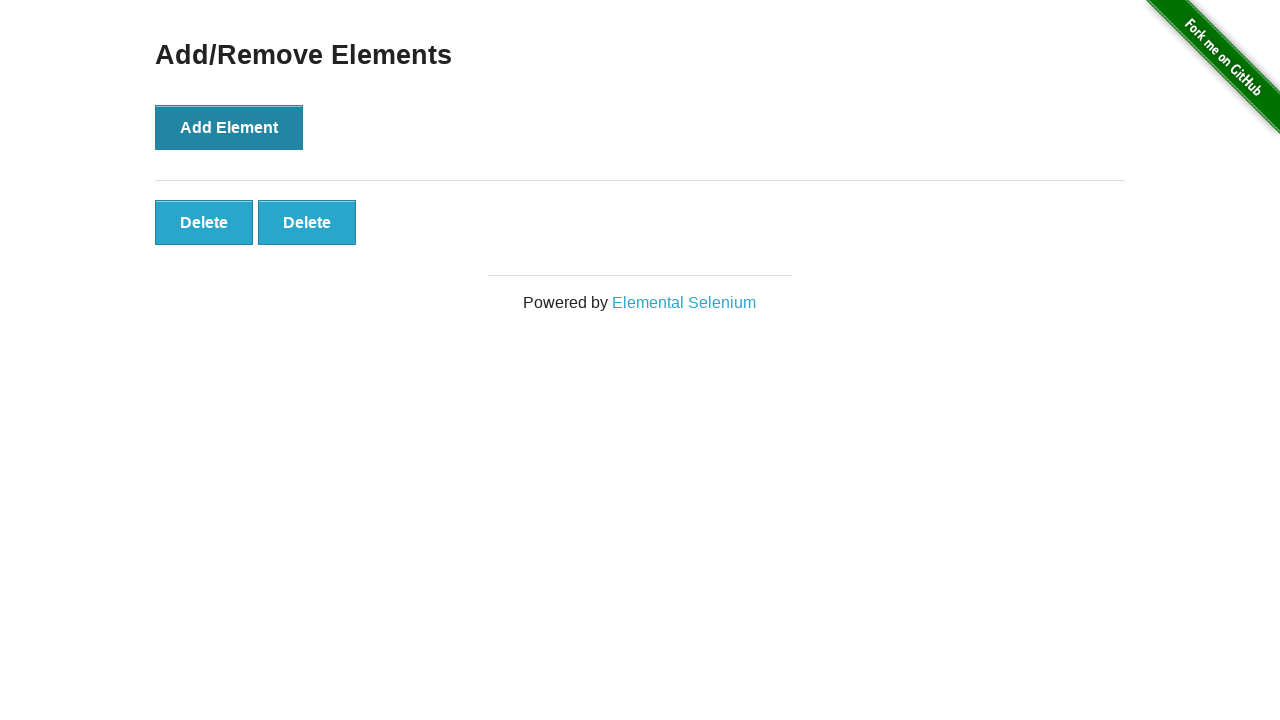

Clicked remove button on second element at (307, 222) on xpath=//*[@id='elements']/button[2]
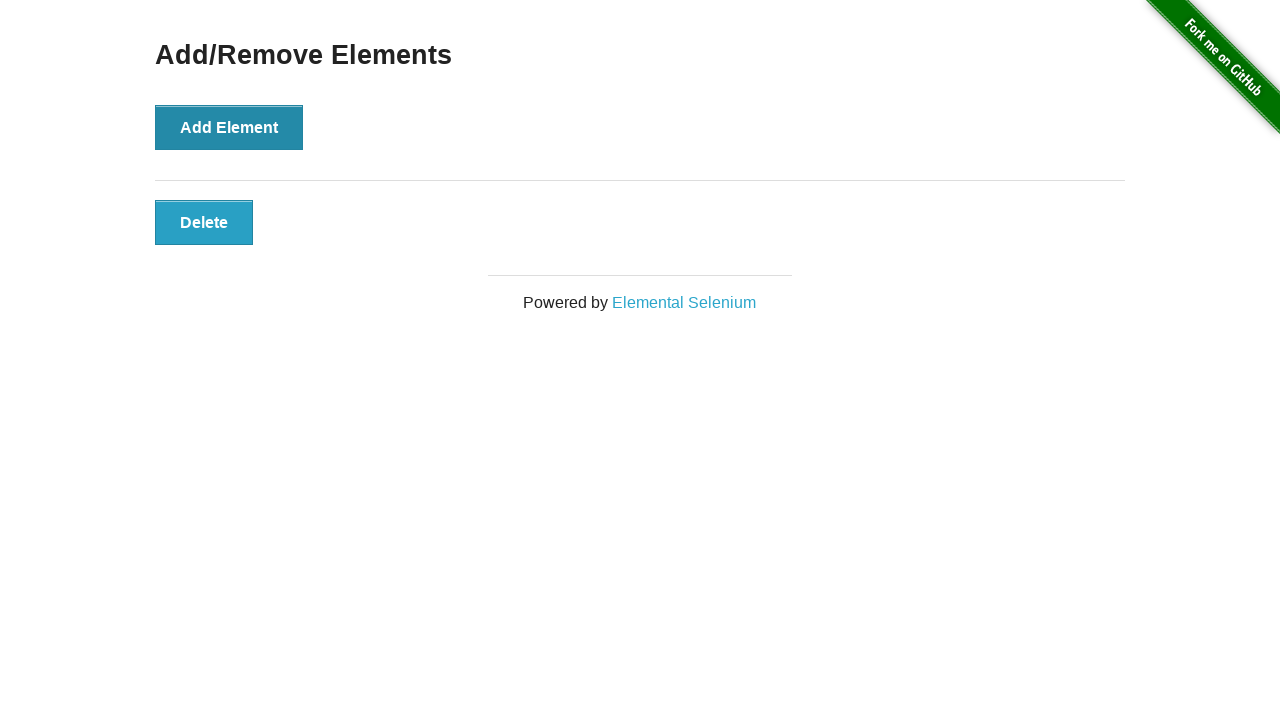

Waited for remaining element to be visible
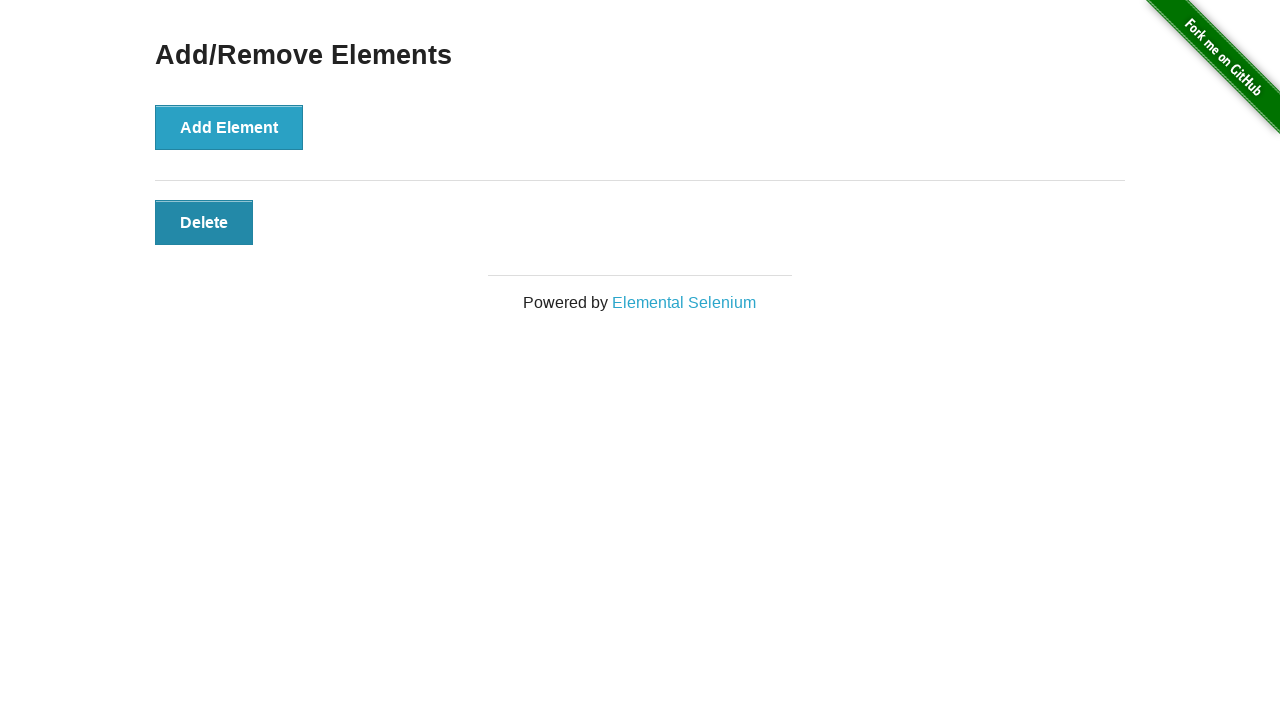

Located remaining button element(s)
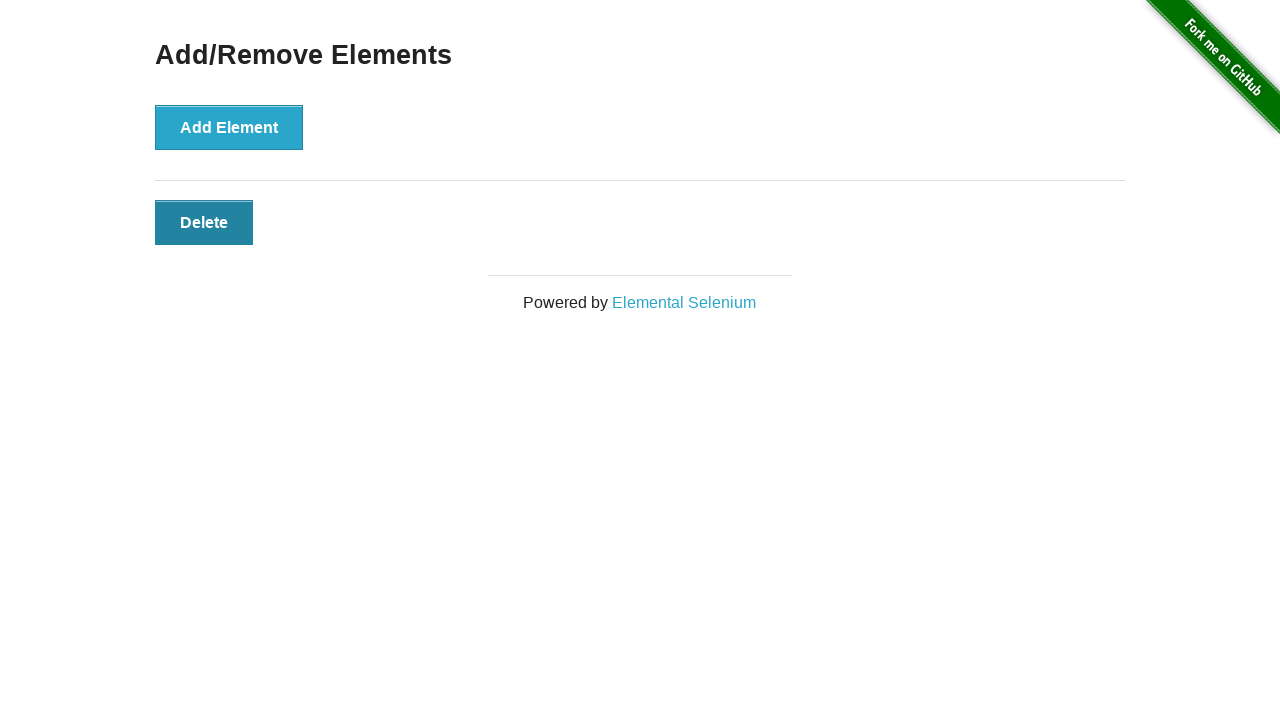

Verified that exactly one element remains
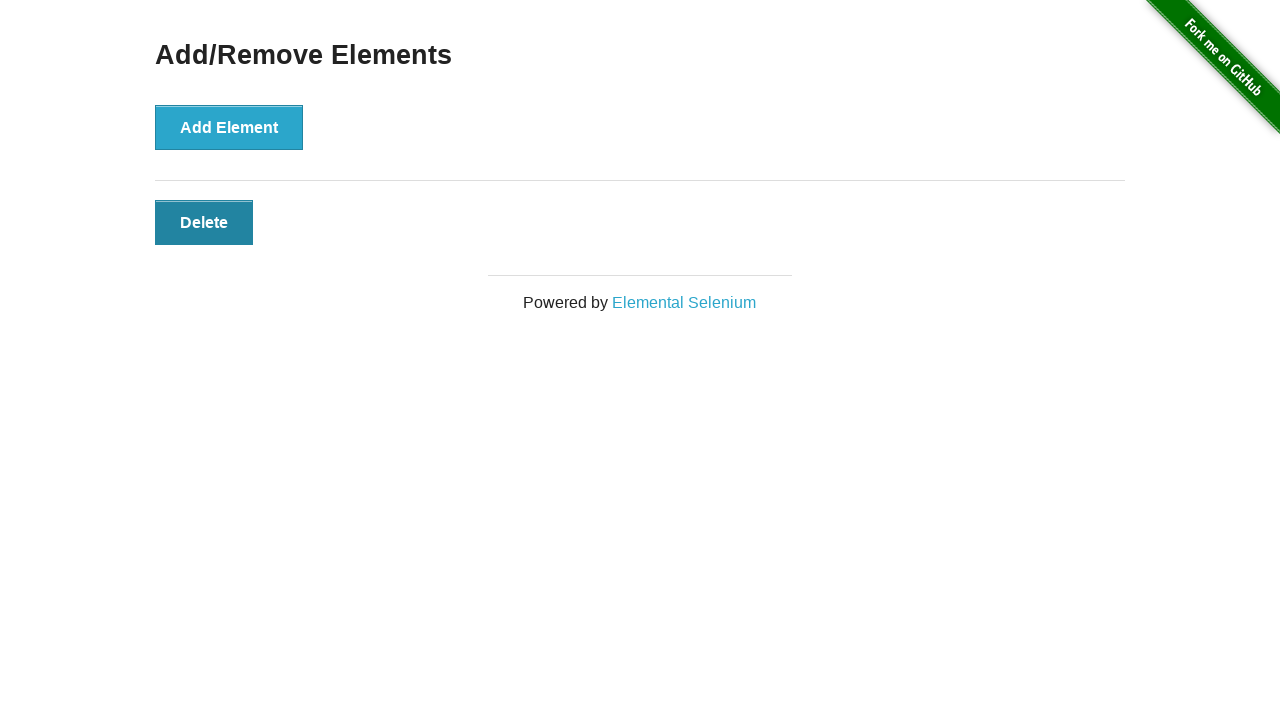

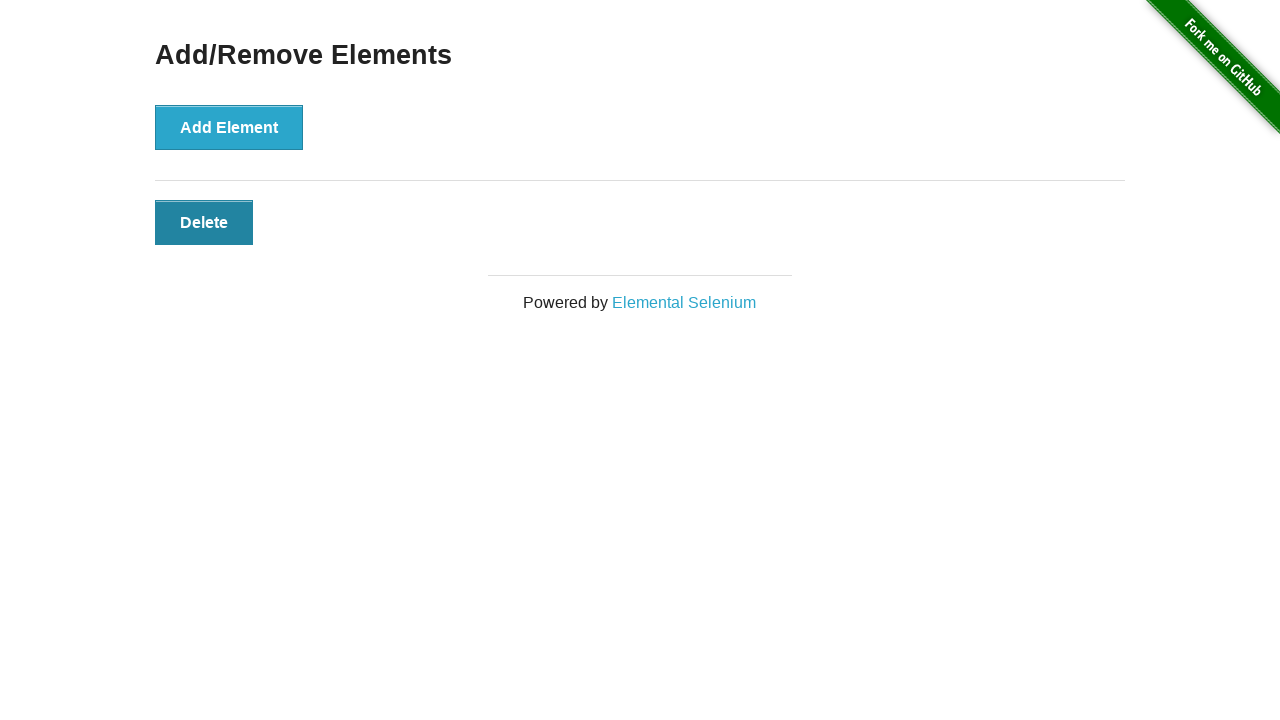